Tests table sorting functionality by clicking on a column header and verifying that the data is sorted correctly

Starting URL: https://rahulshettyacademy.com/seleniumPractise/#/offers

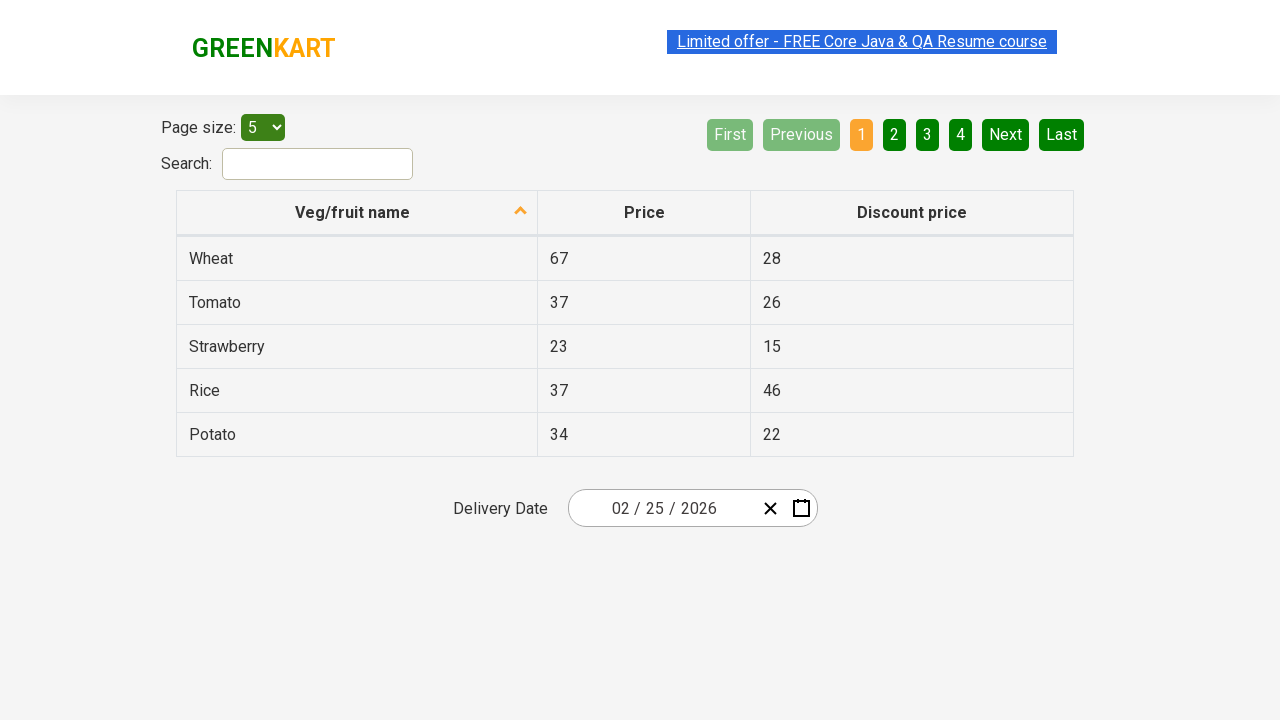

Clicked on column header to sort the table at (357, 213) on xpath=//th[@role='columnheader']
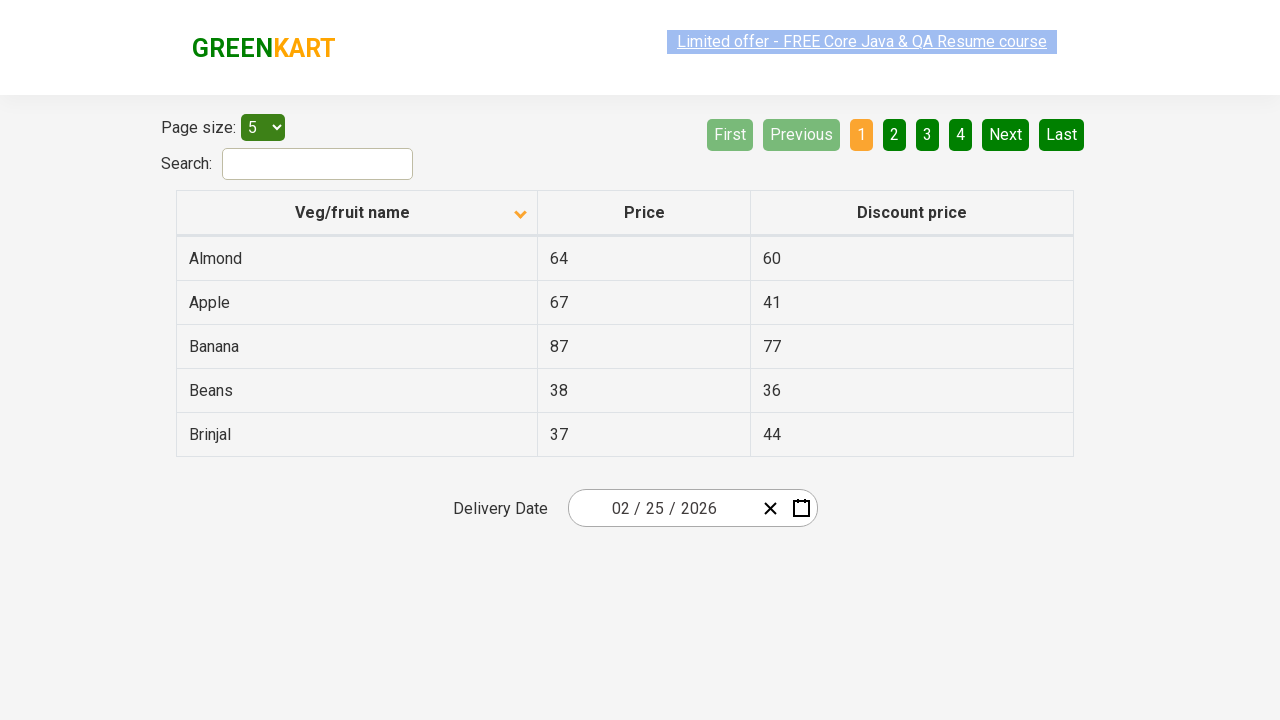

Waited for table data to load after sorting
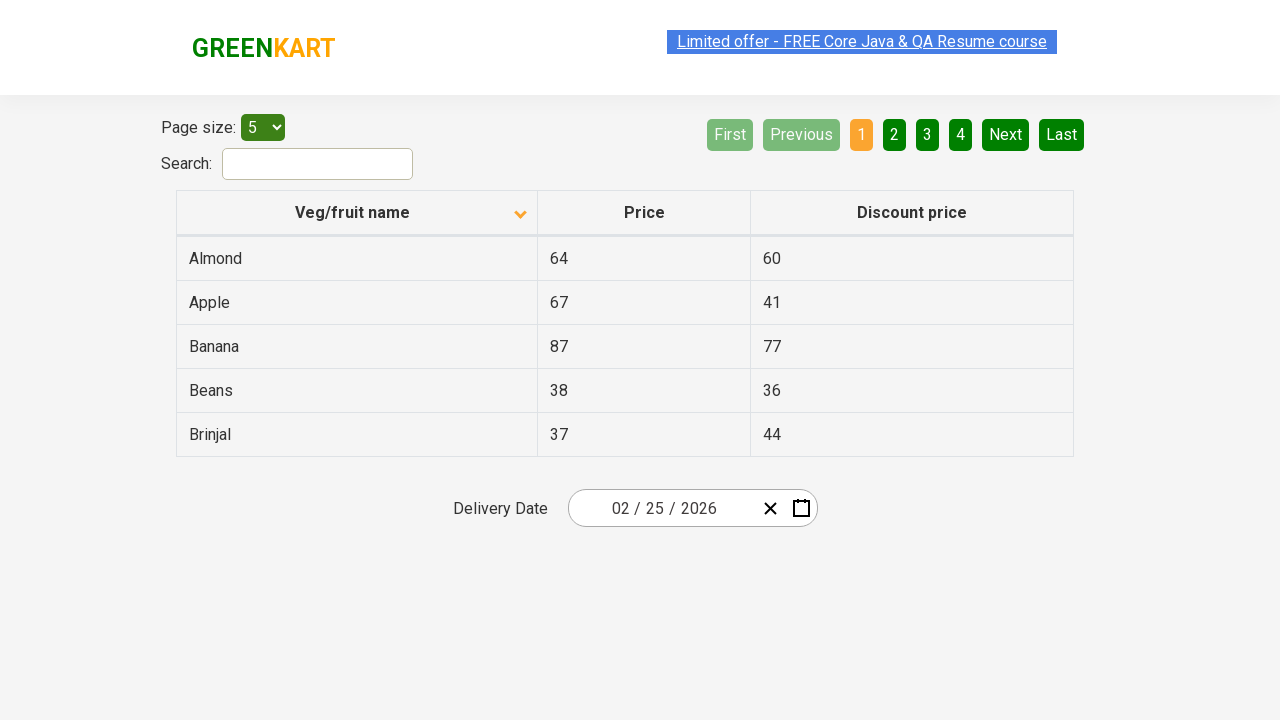

Retrieved all names from the first column
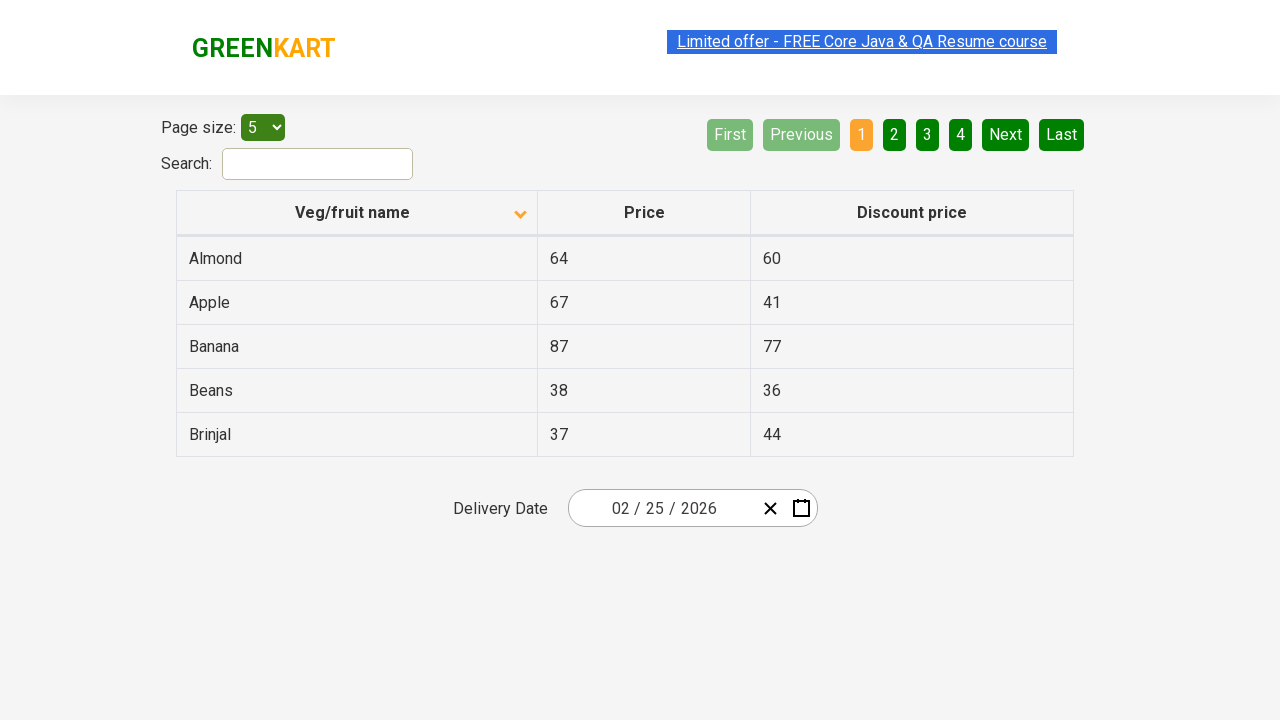

Verified that table data is sorted correctly alphabetically
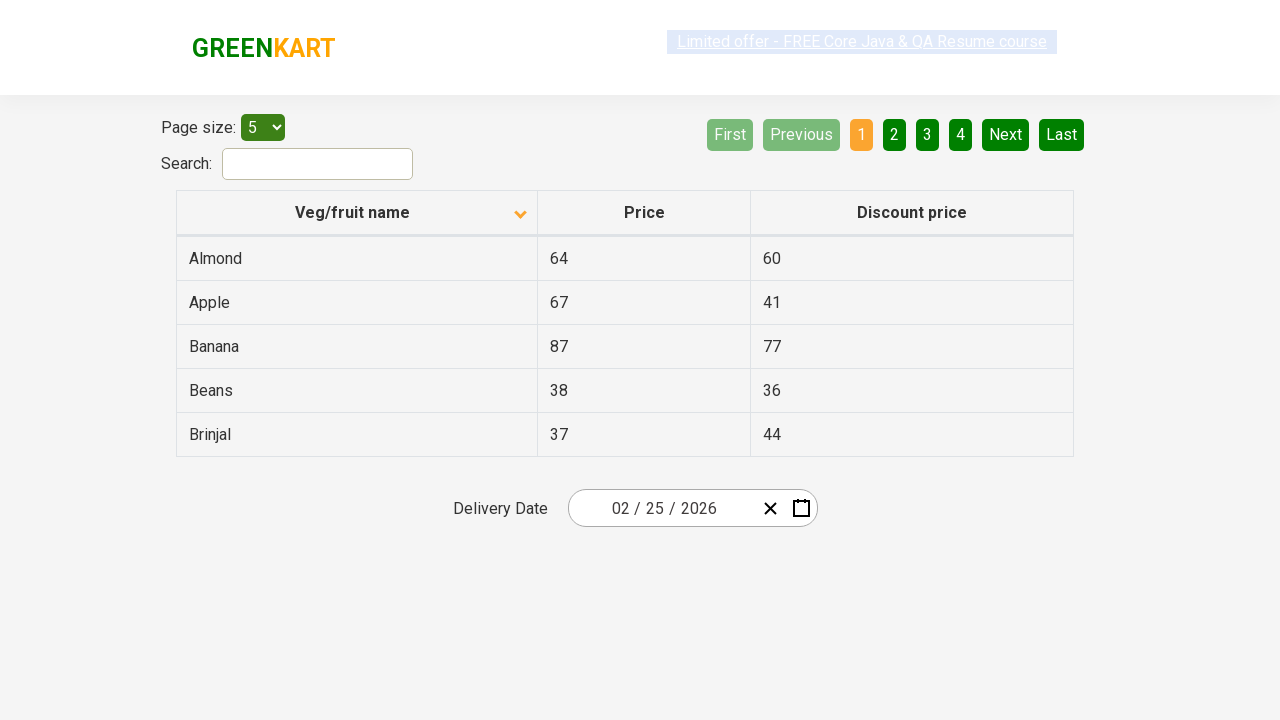

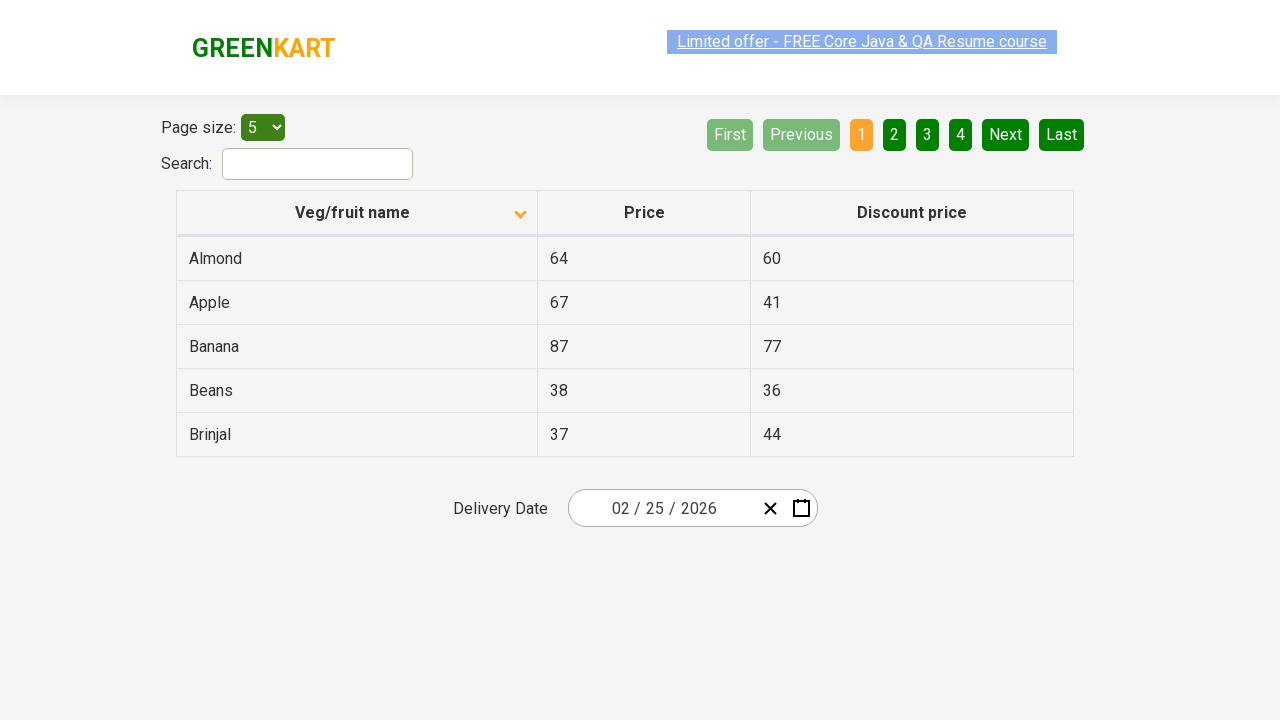